Tests the sum functionality of a calculator by entering two numbers and verifying the result

Starting URL: http://antoniotrindade.com.br/treinoautomacao/desafiosoma.html

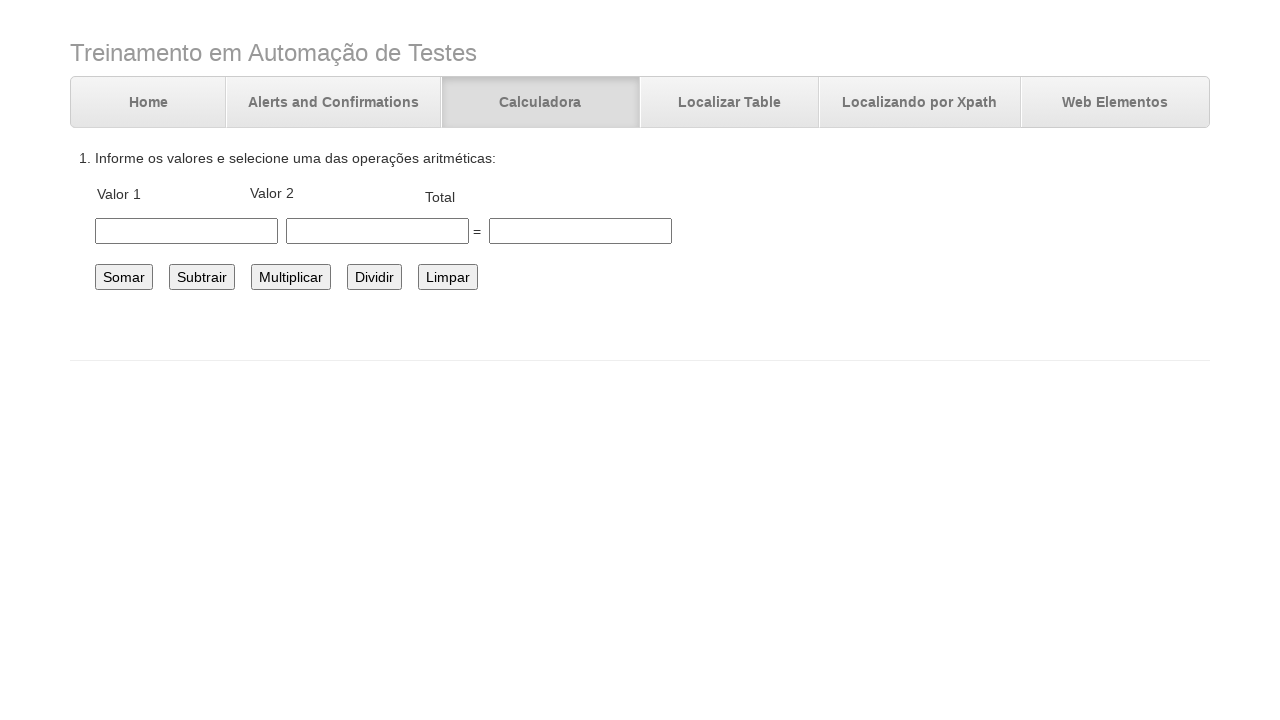

Navigated to calculator sum test page
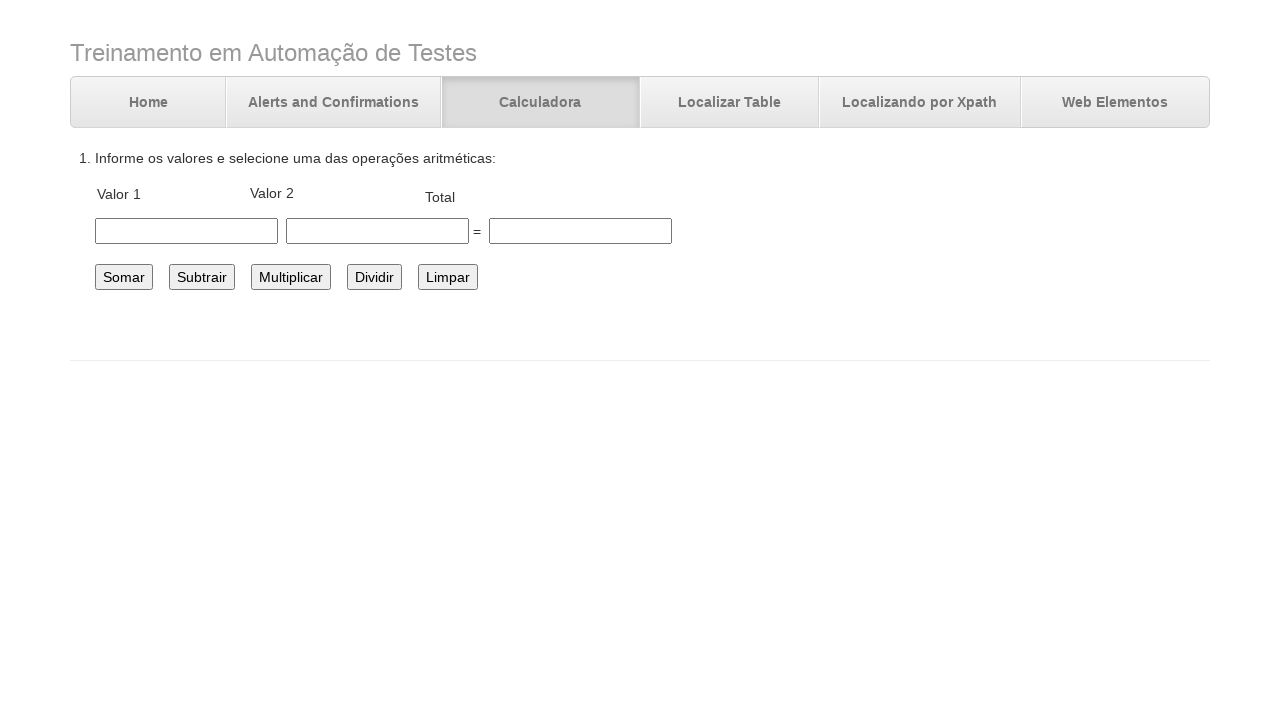

Entered first number 5.45 in number1 field on #number1
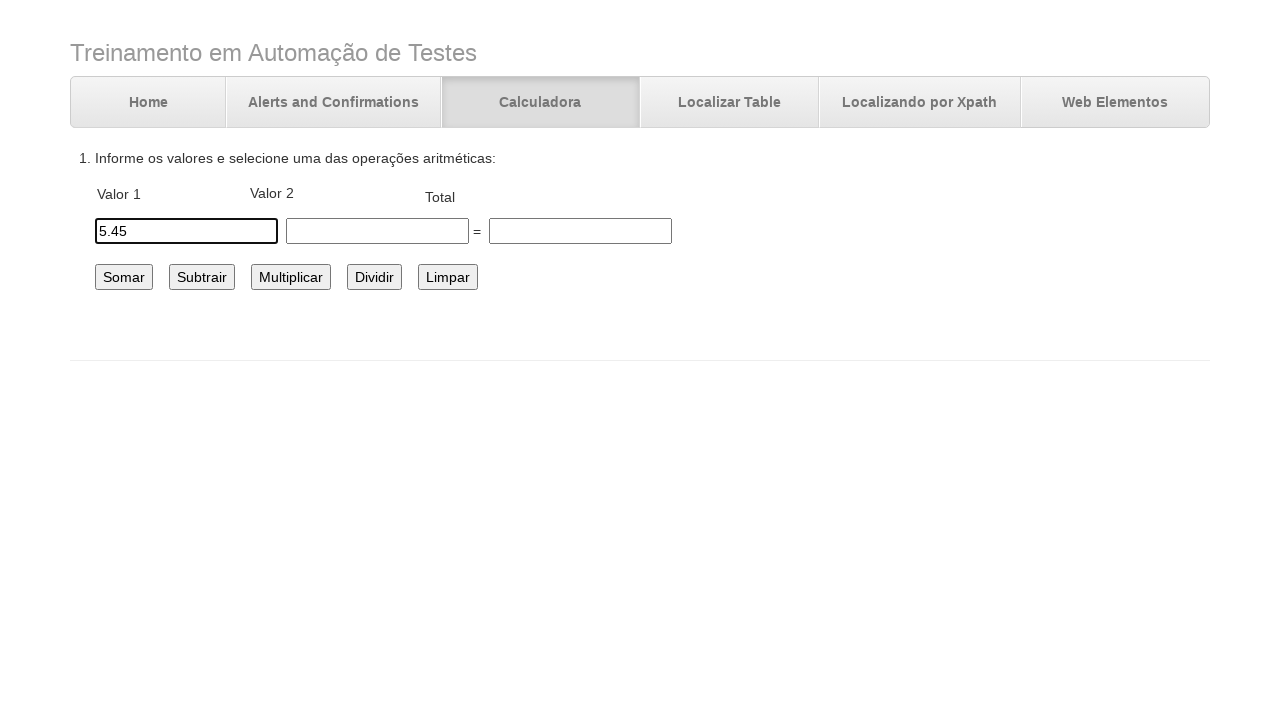

Entered second number 4.01 in number2 field on #number2
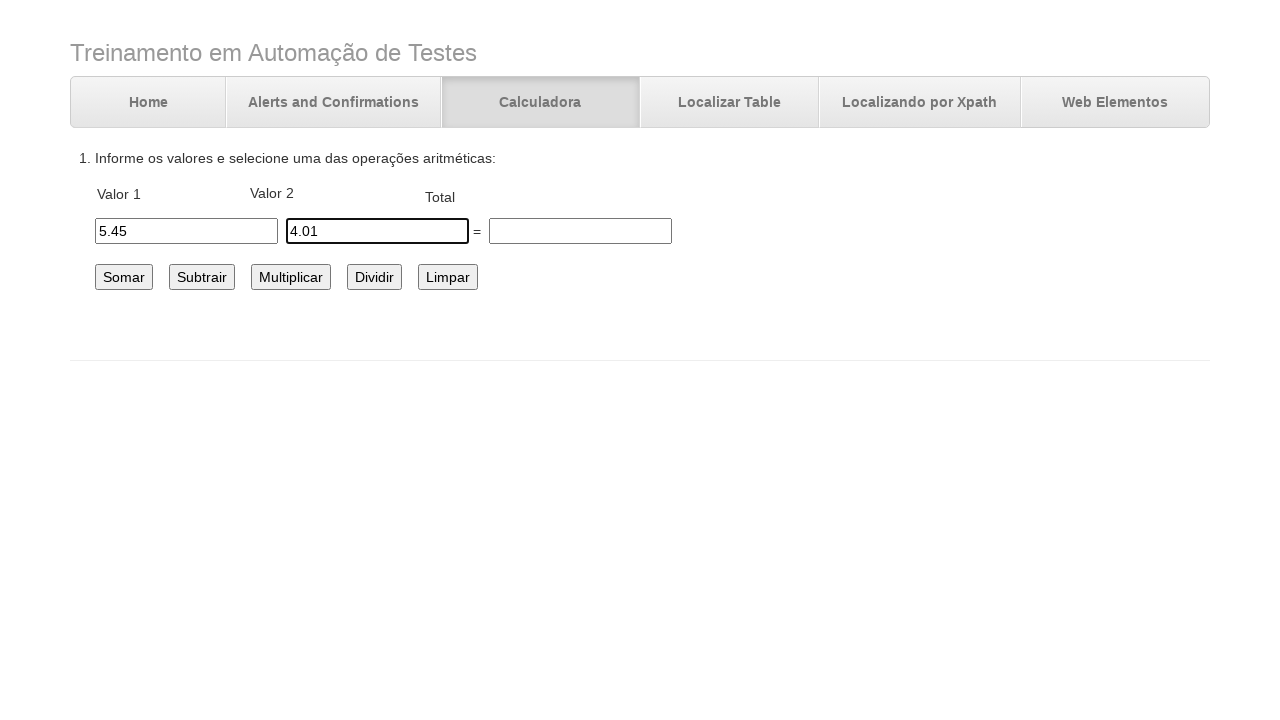

Clicked sum button to calculate result at (124, 277) on #somar
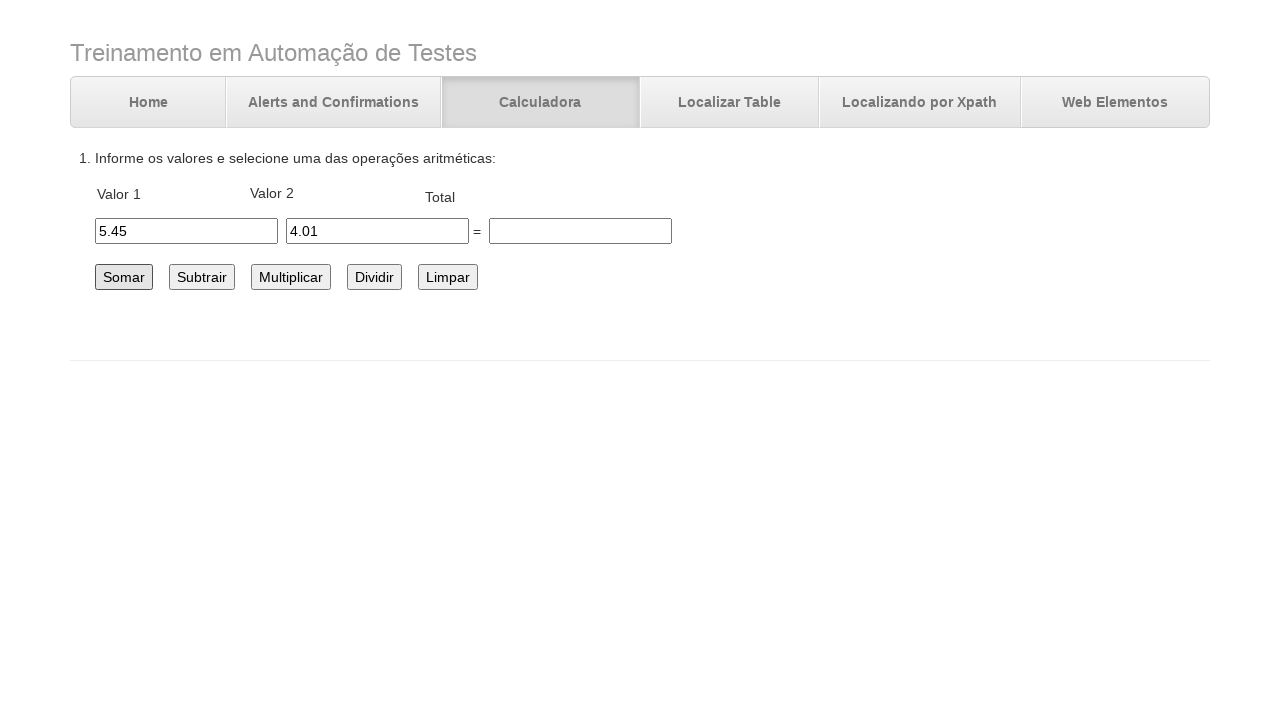

Waited for sum result 9.46 to appear in total field
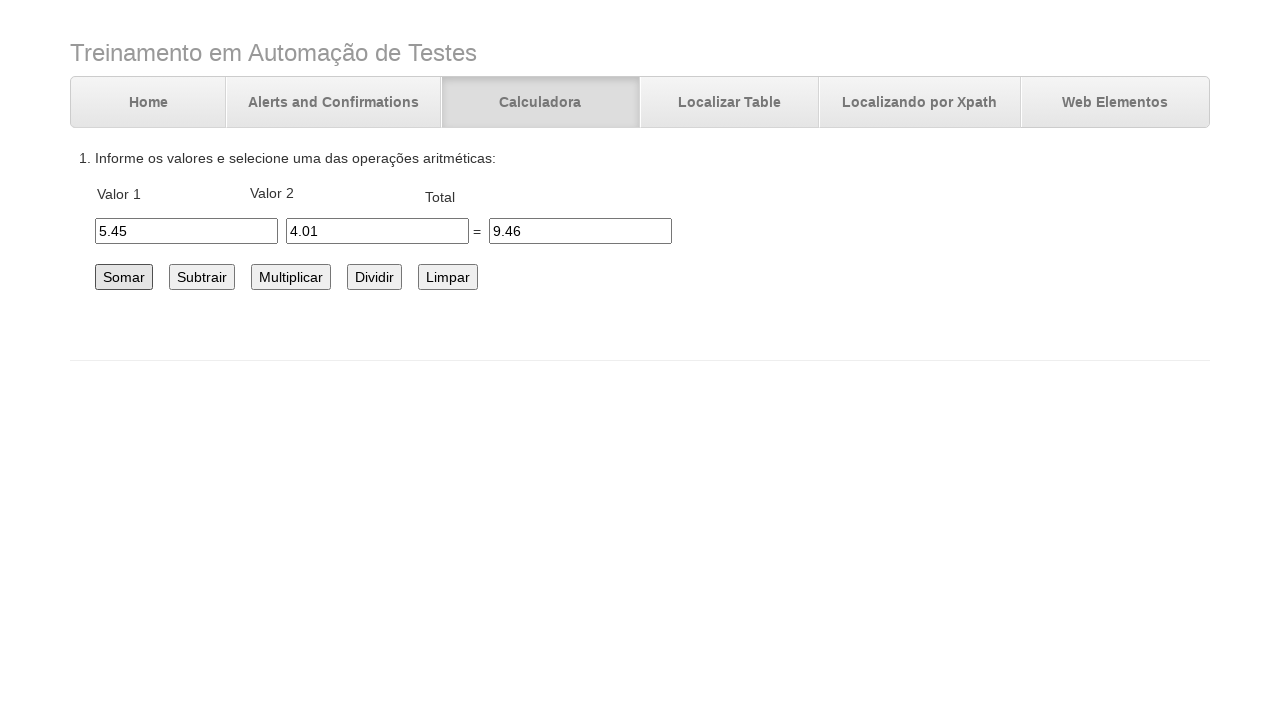

Verified sum result equals 9.46
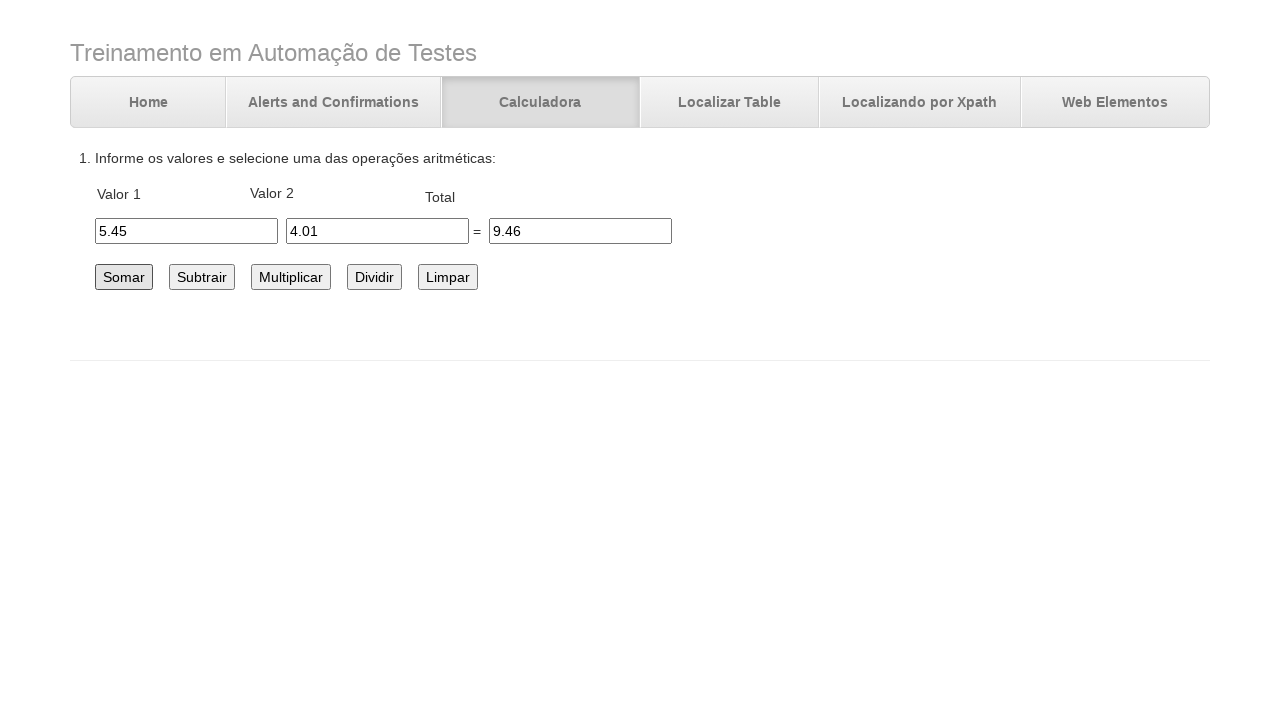

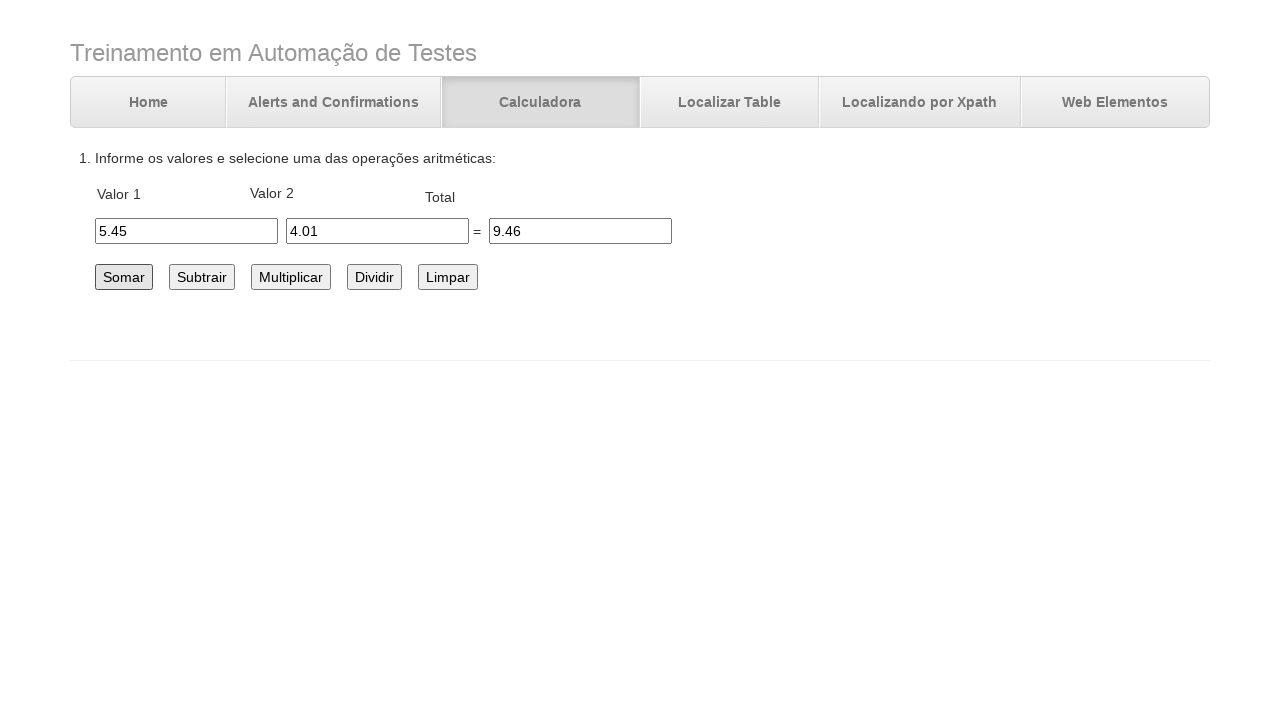